Tests login form validation with empty credentials by typing credentials, clearing both fields, and verifying the "Username is required" error message appears

Starting URL: https://www.saucedemo.com/

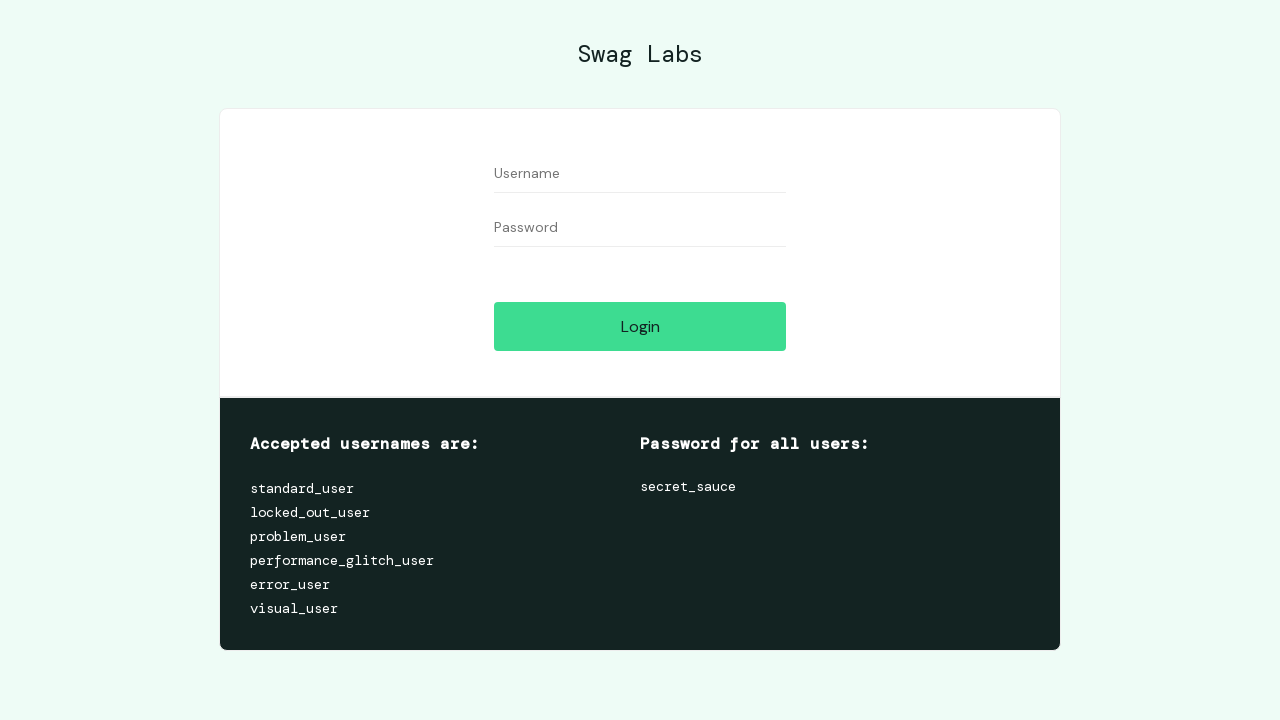

Filled username field with 'testuser' on input[data-test='username']
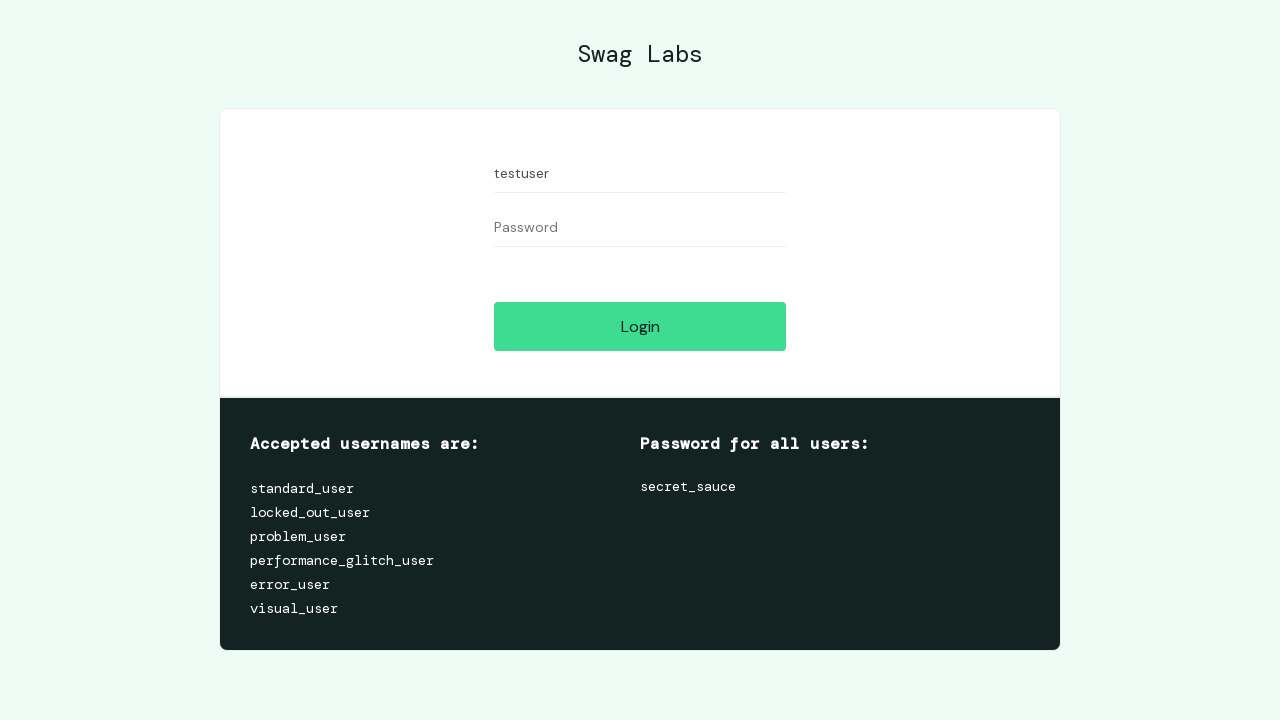

Filled password field with 'testpassword' on input[data-test='password']
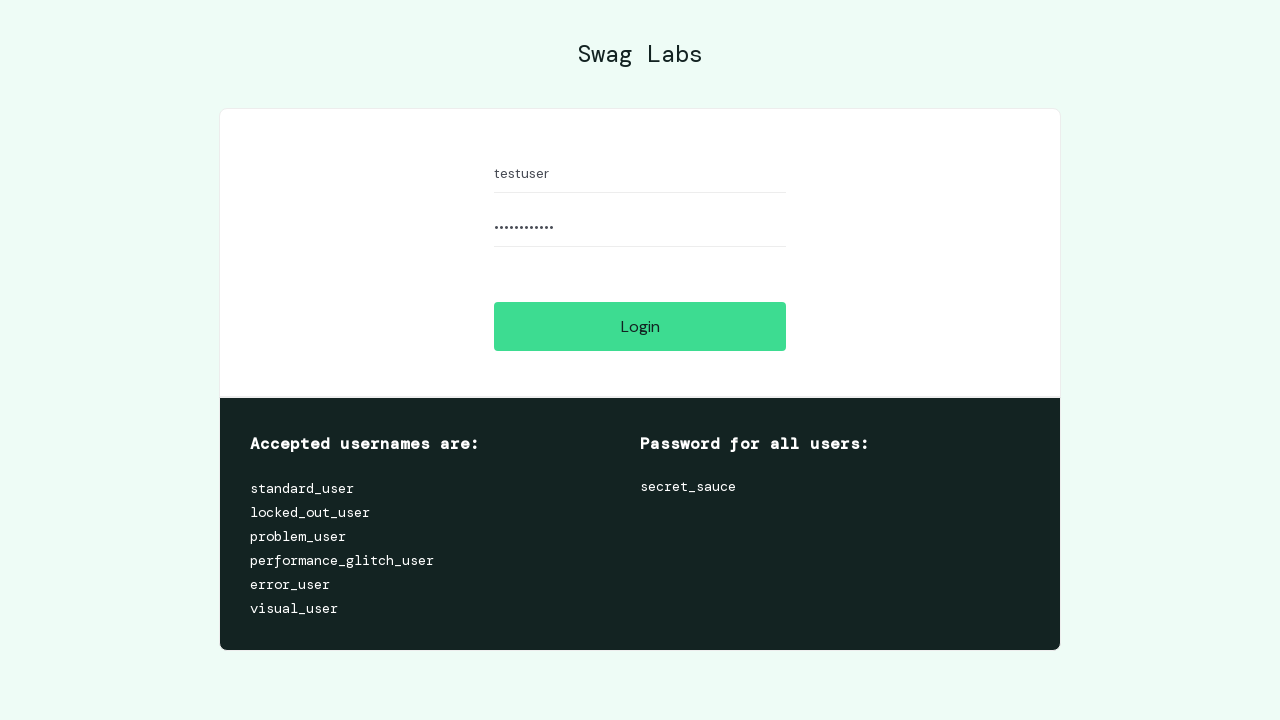

Cleared username field on input[data-test='username']
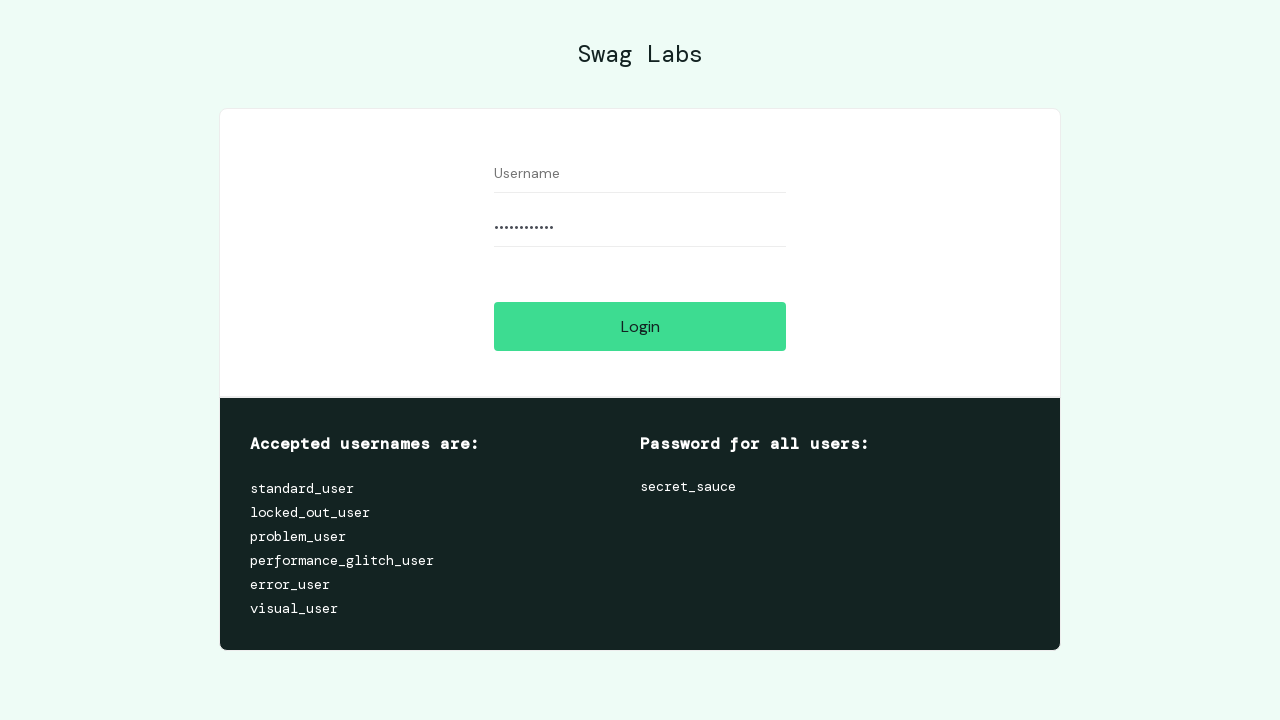

Cleared password field on input[data-test='password']
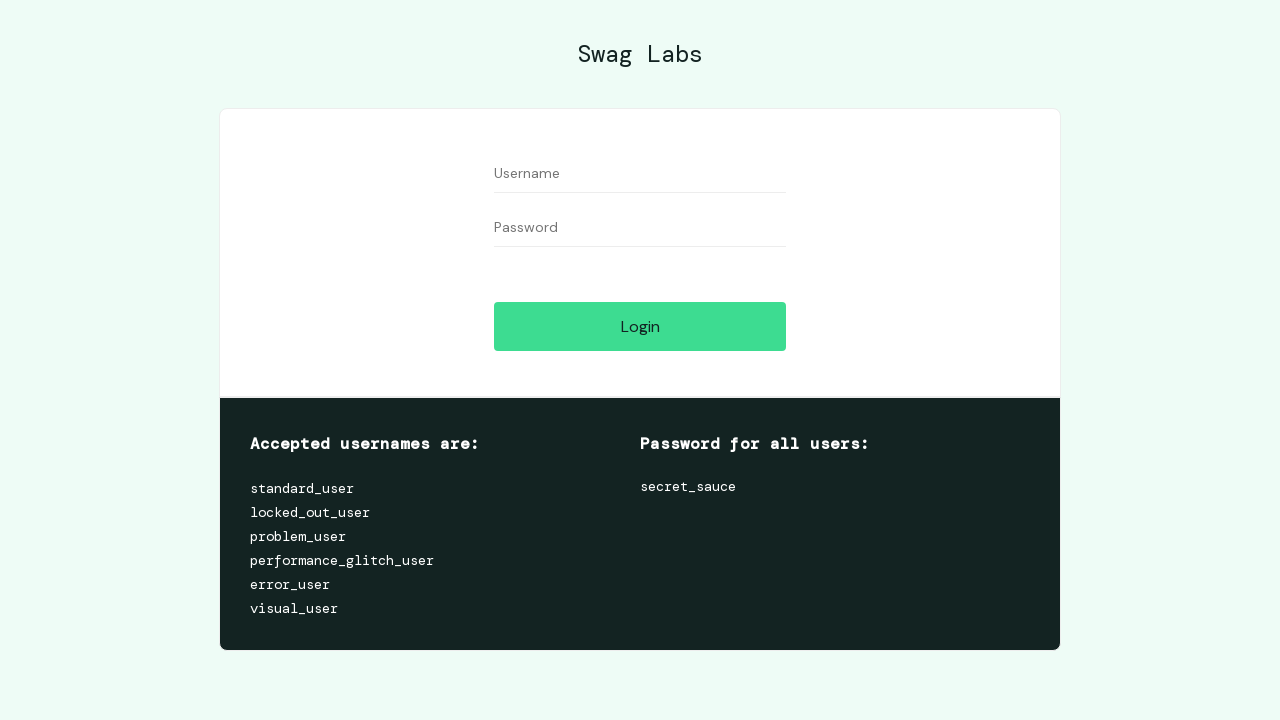

Clicked login button with empty credentials at (640, 326) on input[data-test='login-button']
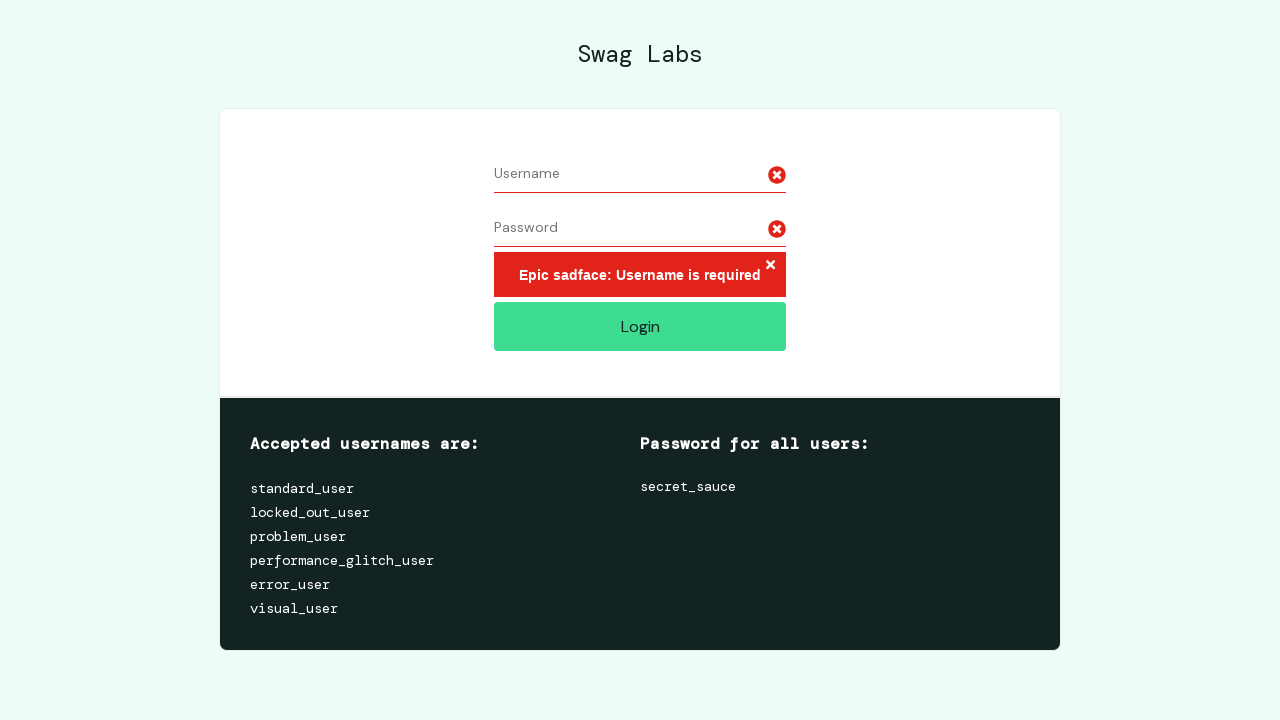

Error message element appeared
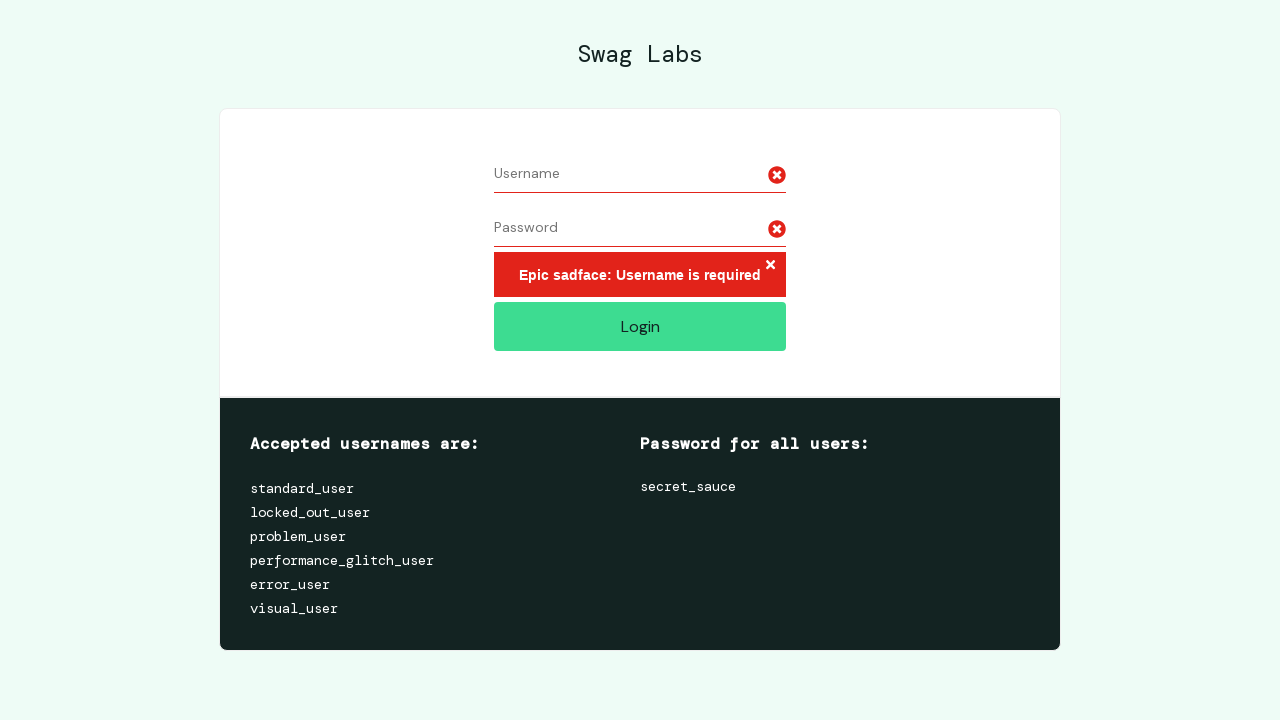

Retrieved error message text
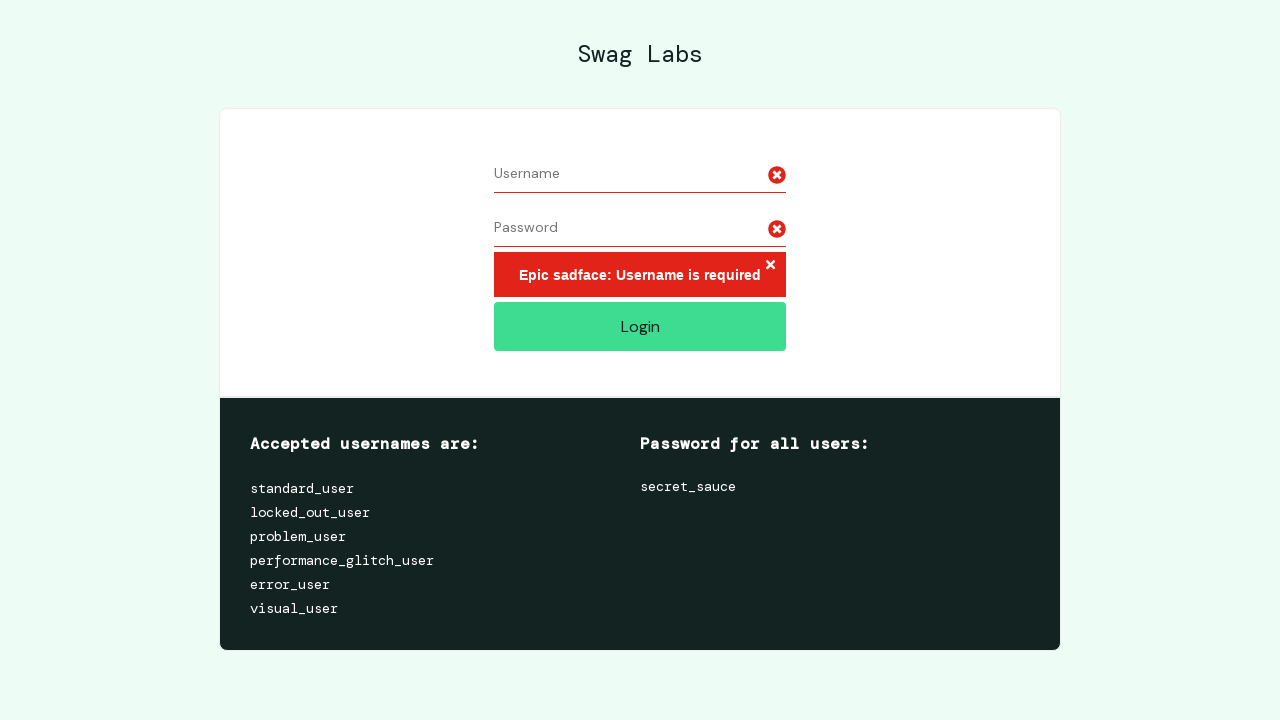

Verified 'Username is required' error message is displayed
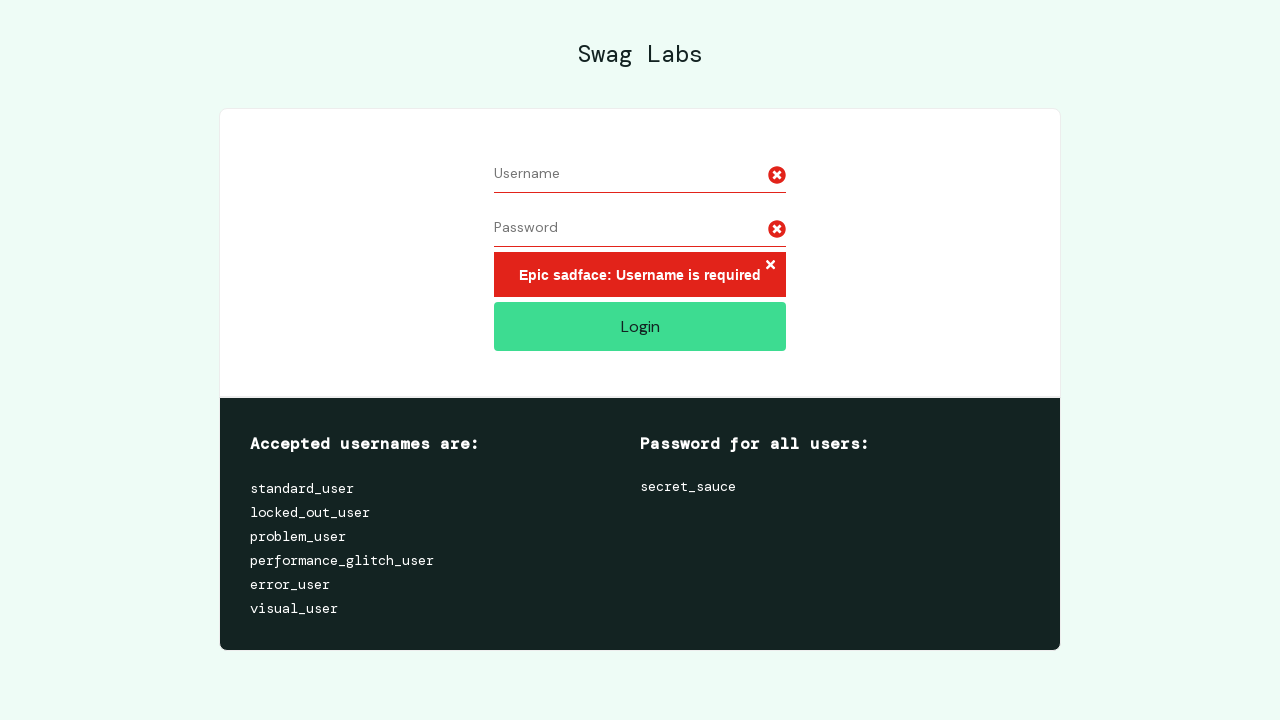

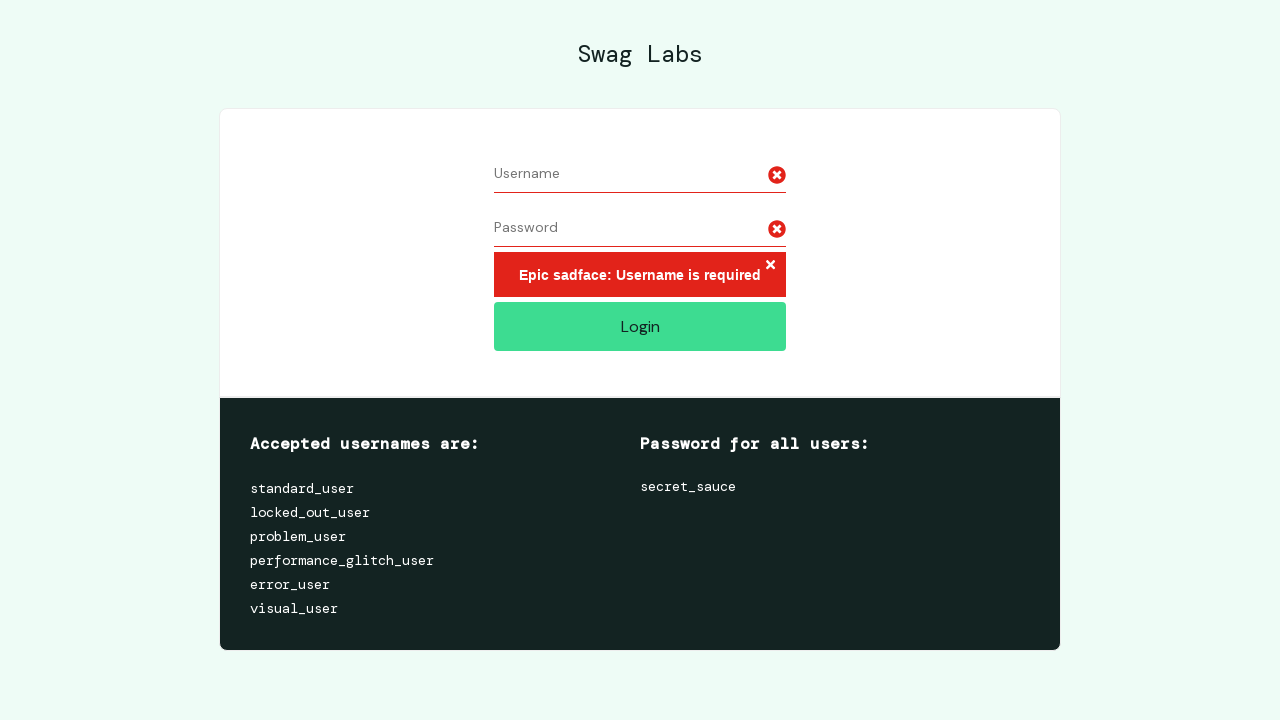